Reads two numbers from the page, calculates their sum, selects the result from a dropdown menu, and submits the form

Starting URL: http://suninjuly.github.io/selects1.html

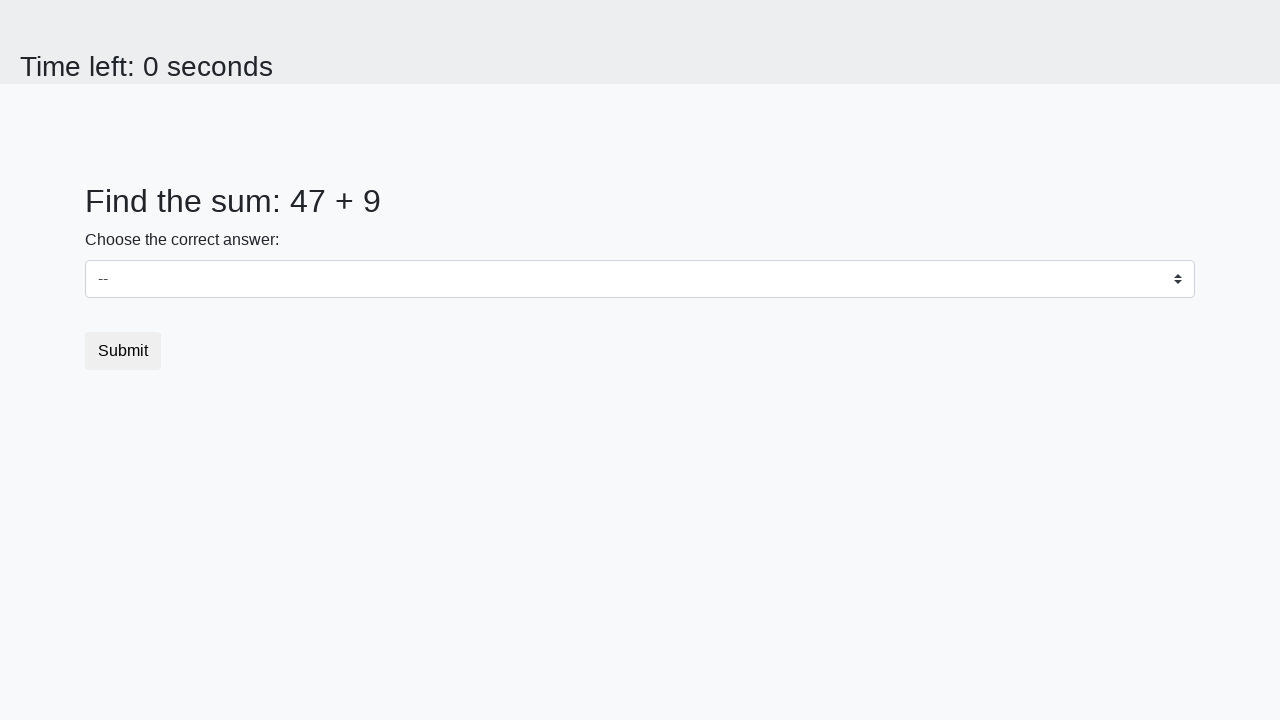

Read first number from page
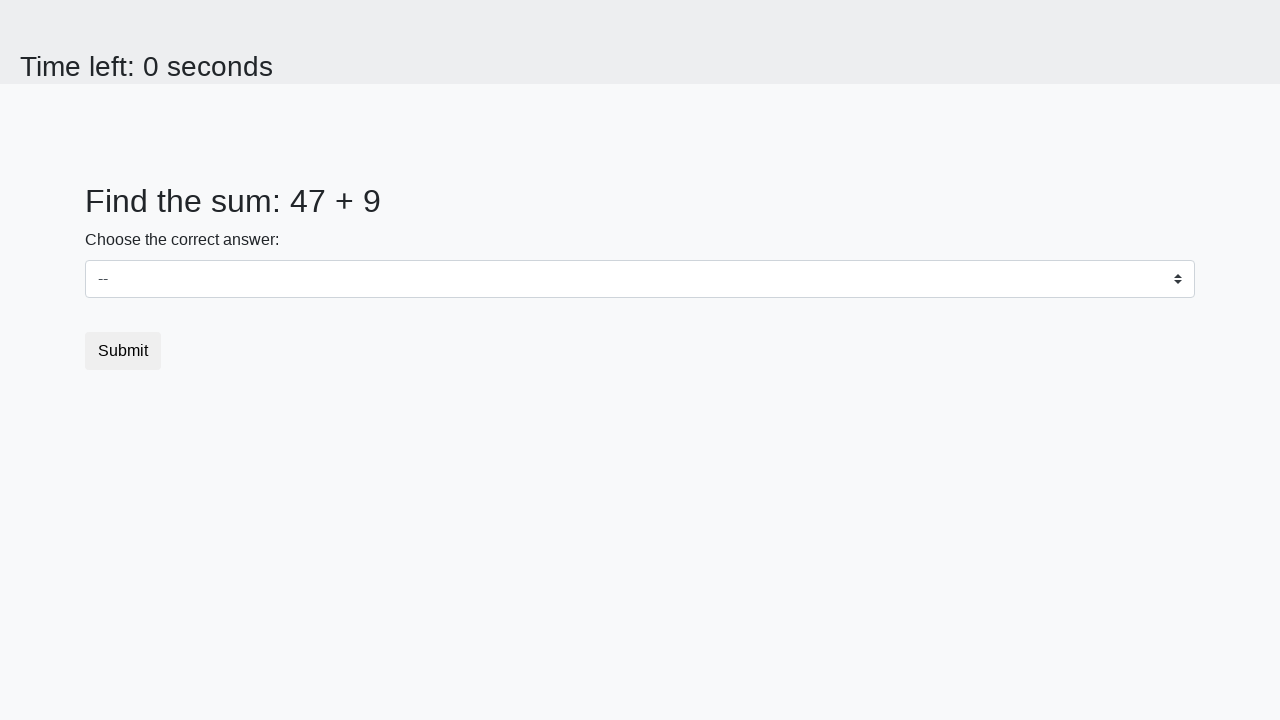

Read second number from page
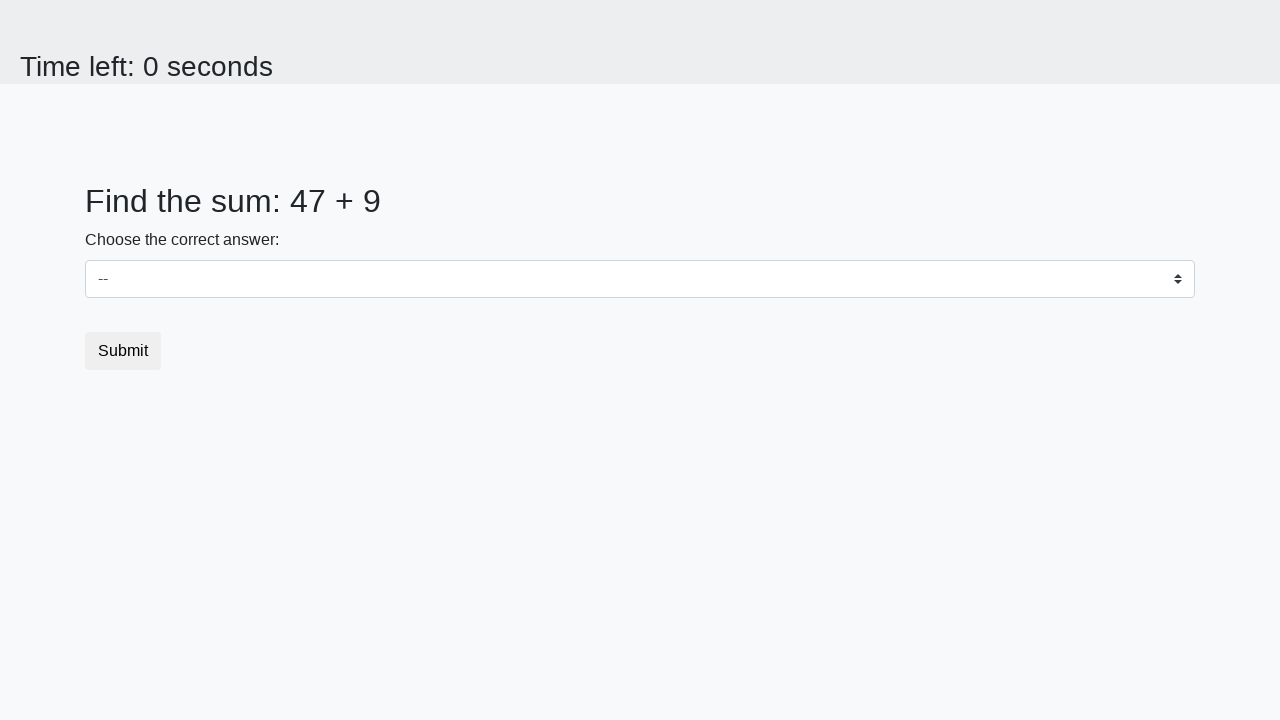

Calculated sum: 47 + 9 = 56
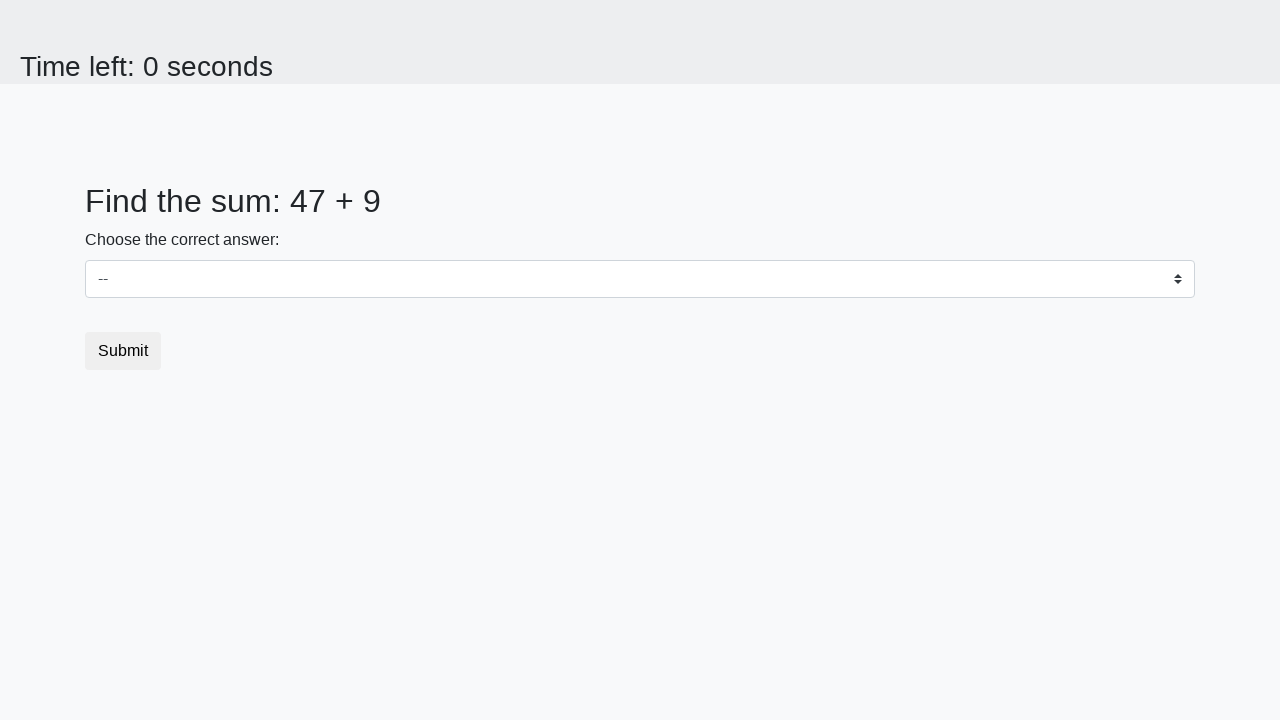

Selected calculated result (56) from dropdown on #dropdown
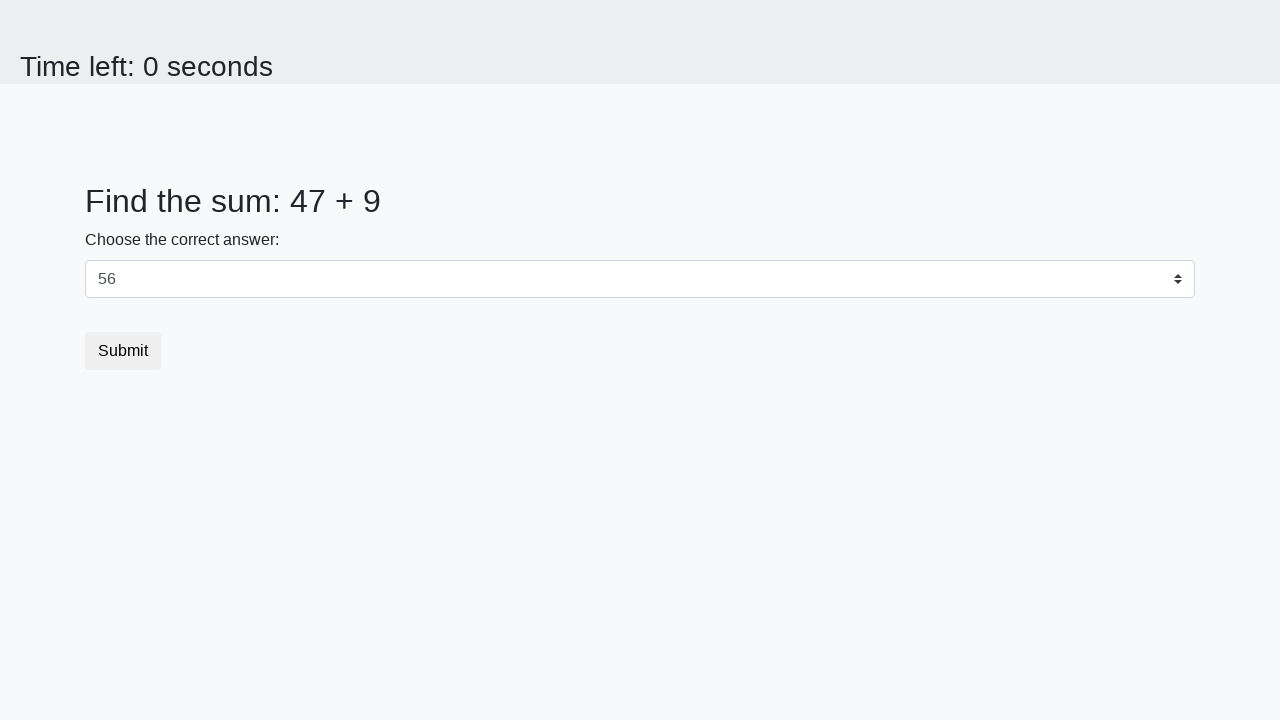

Clicked submit button at (123, 351) on .btn
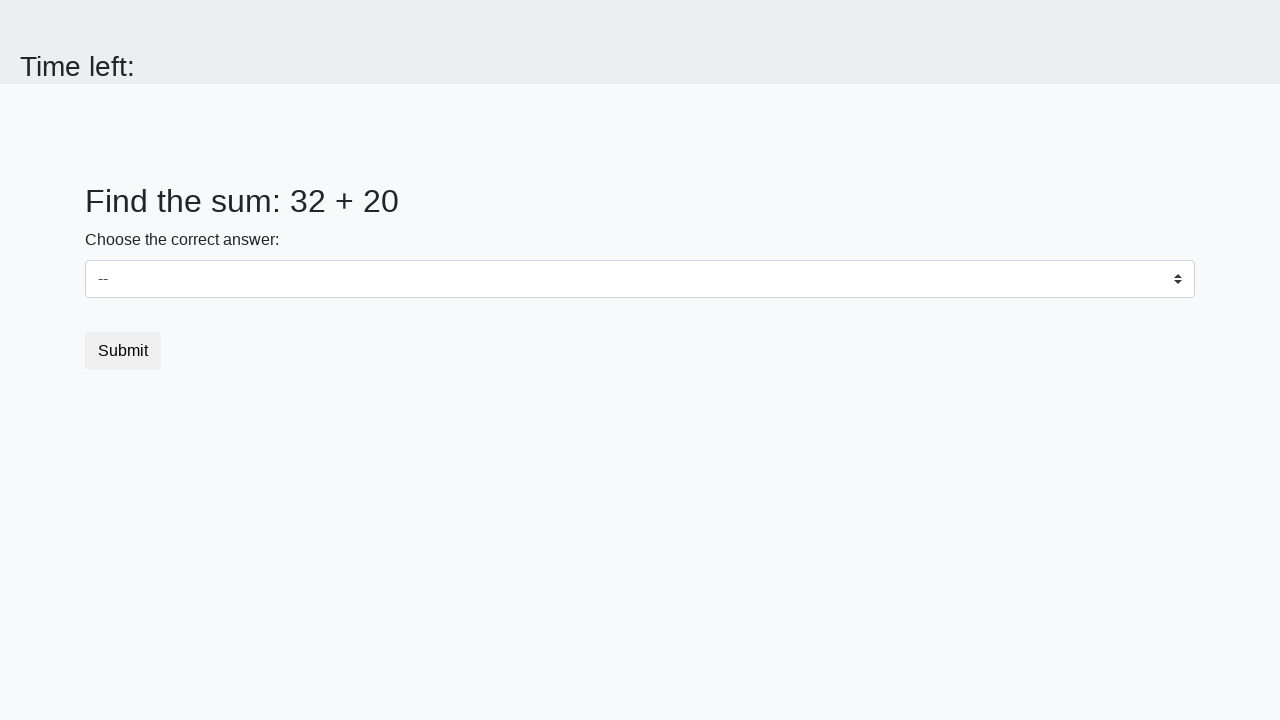

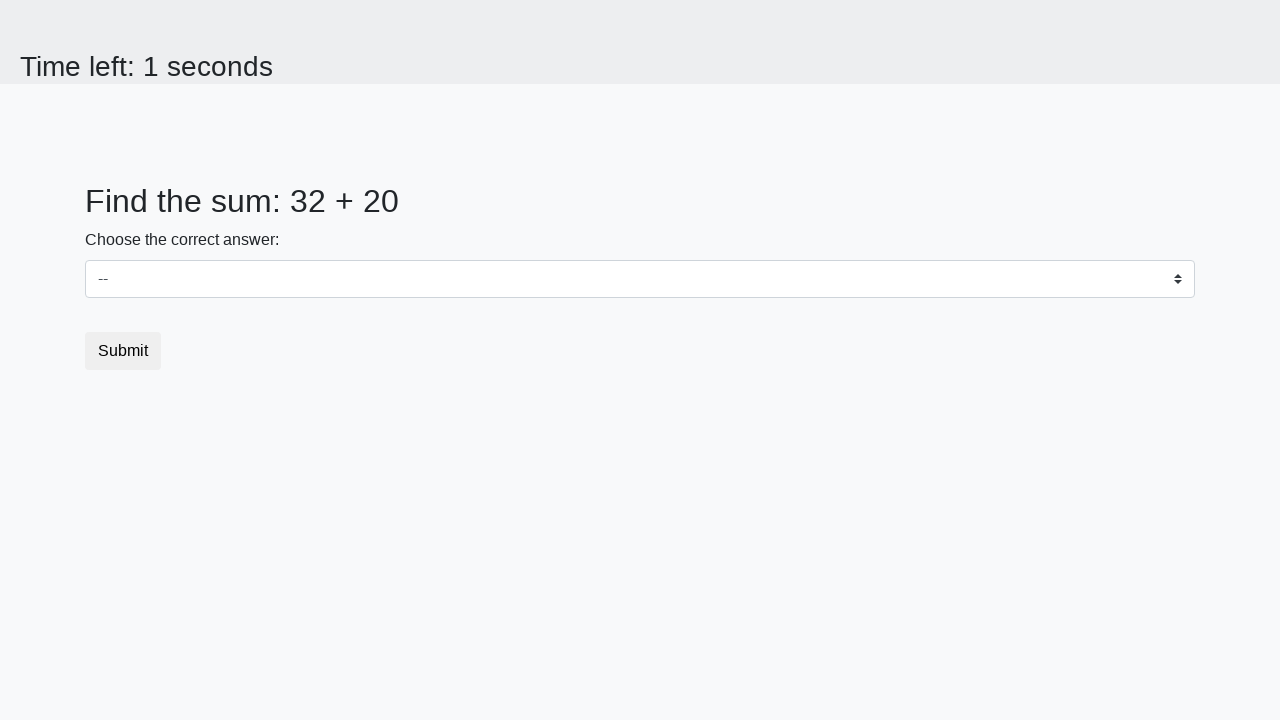